Navigates to the password recovery page by clicking the forgot password link

Starting URL: https://b2c.passport.rt.ru

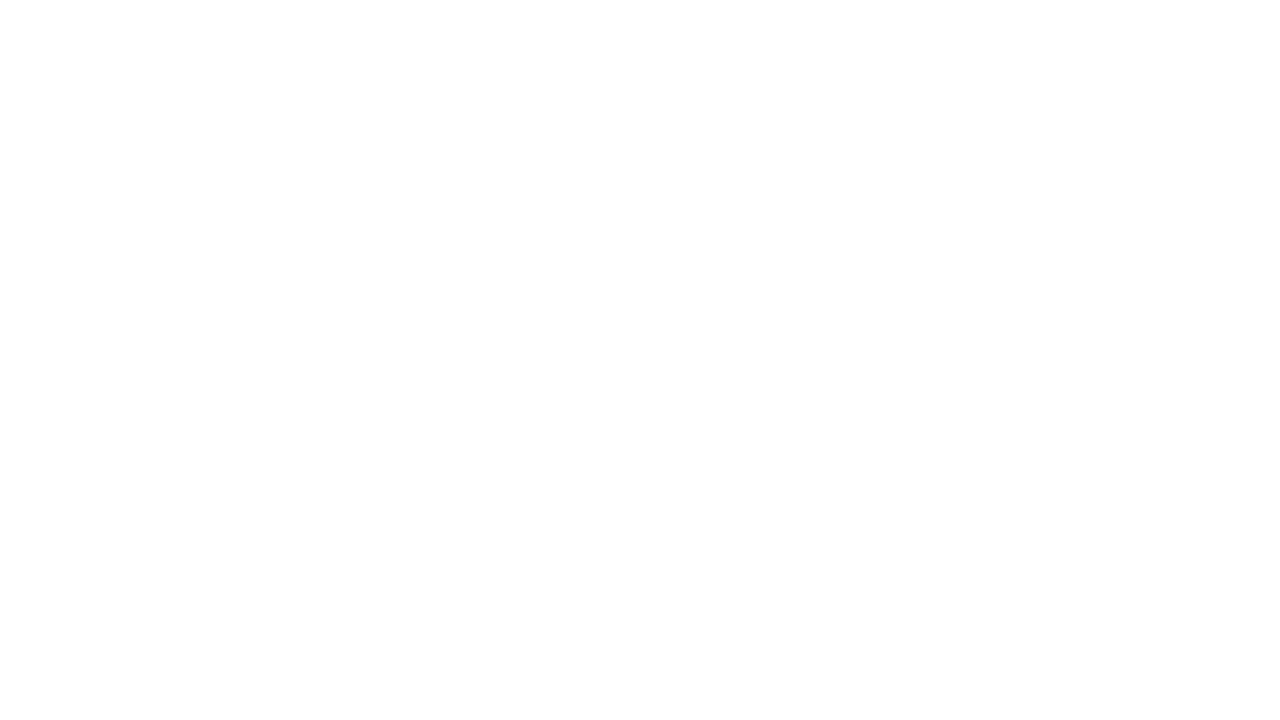

Clicked forgot password link to navigate to password recovery page at (1102, 471) on #forgot_password
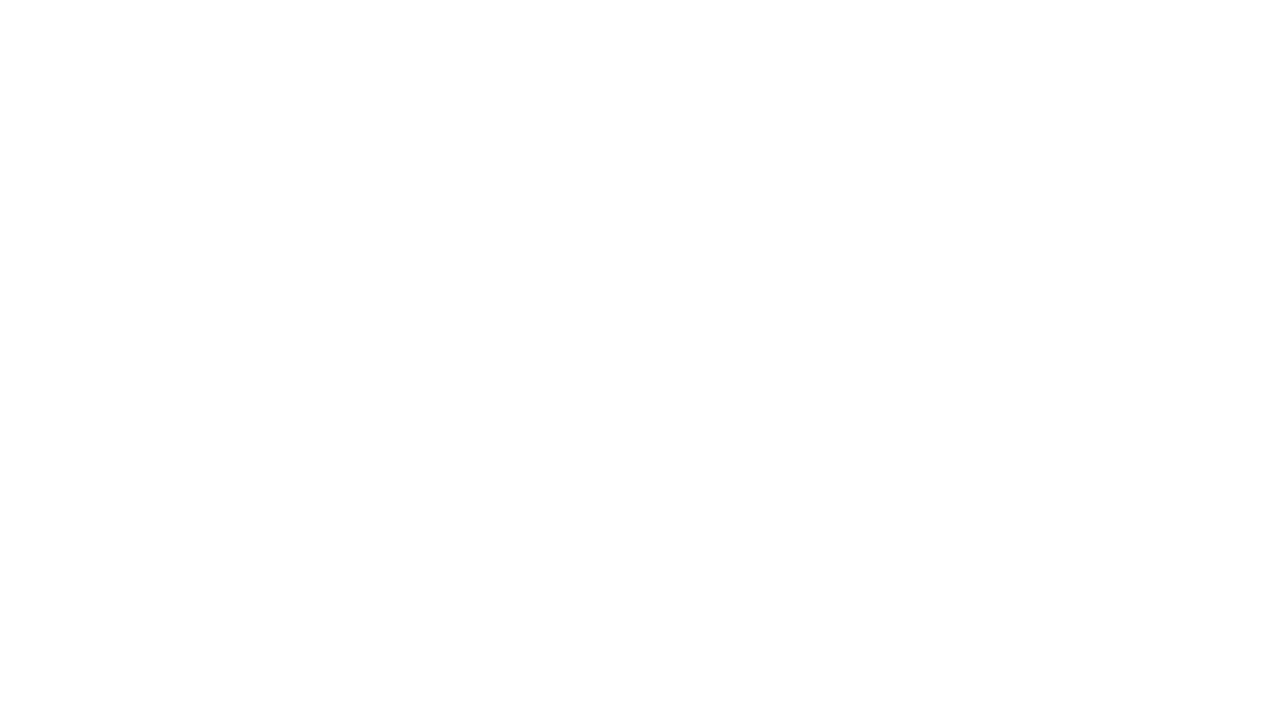

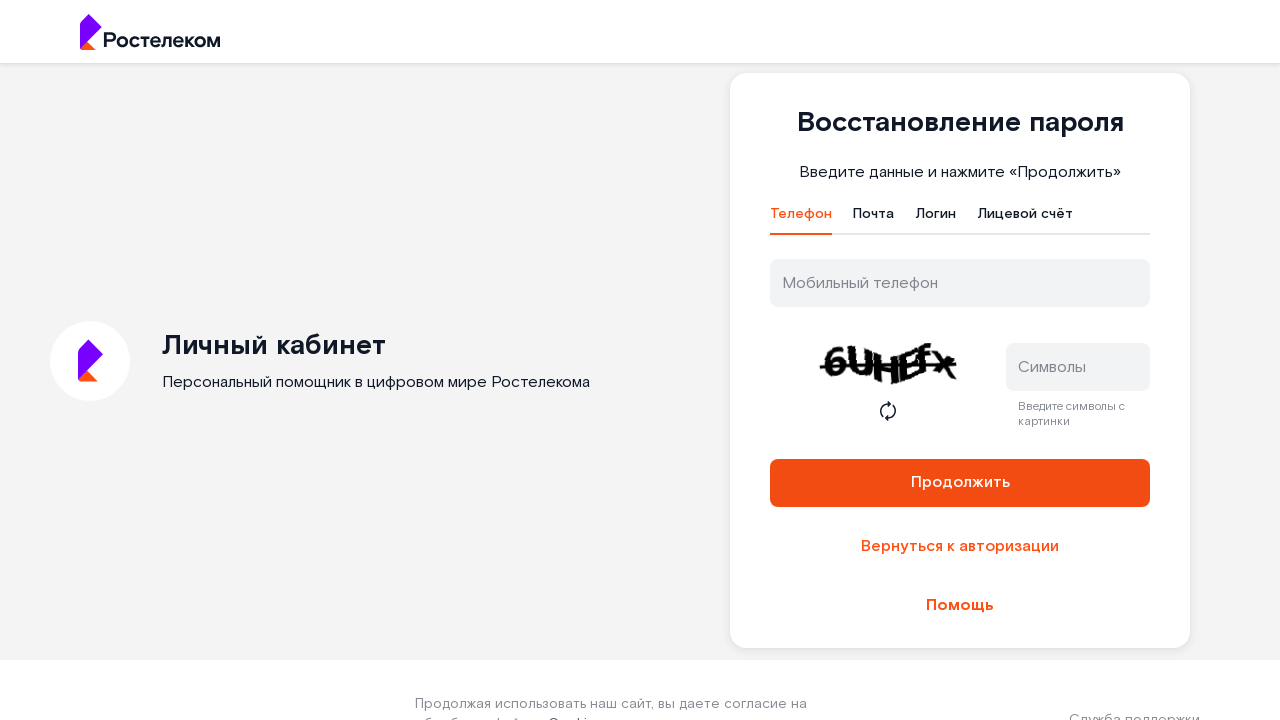